Tests drag and drop functionality on jQuery UI demo page by dragging a source element and dropping it onto a target element within an iframe.

Starting URL: https://jqueryui.com/droppable/

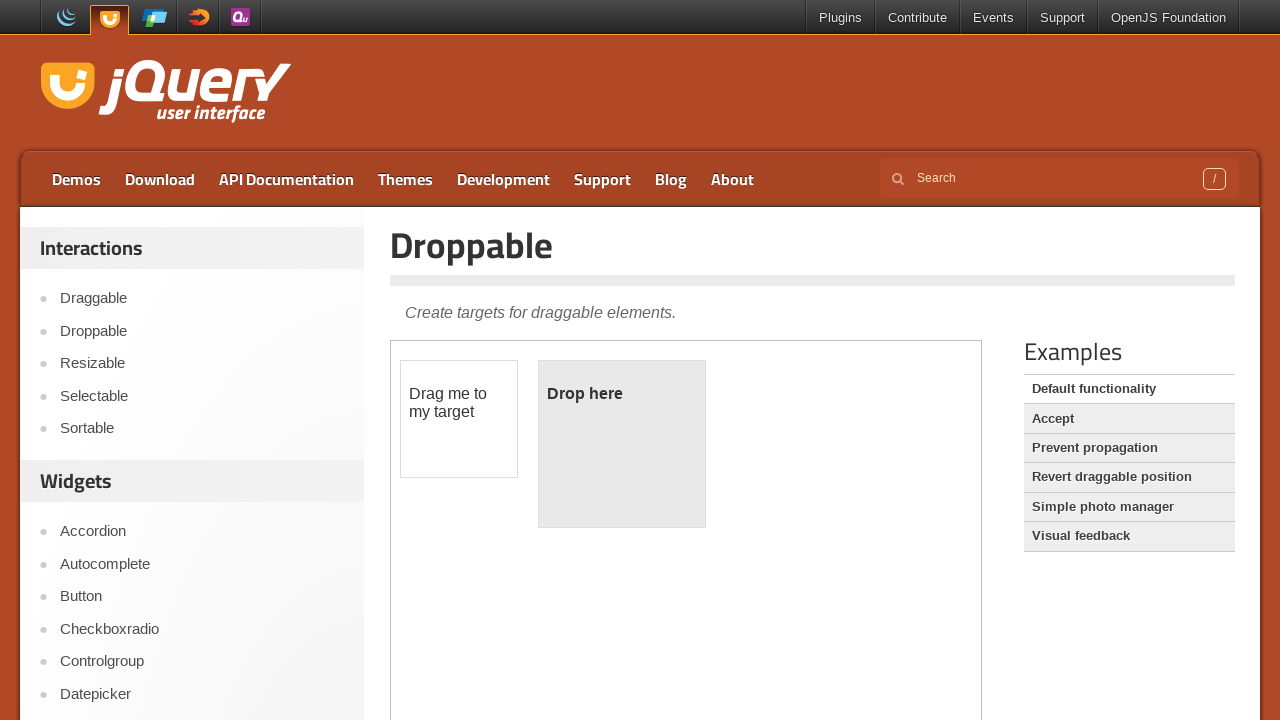

Navigated to jQuery UI droppable demo page
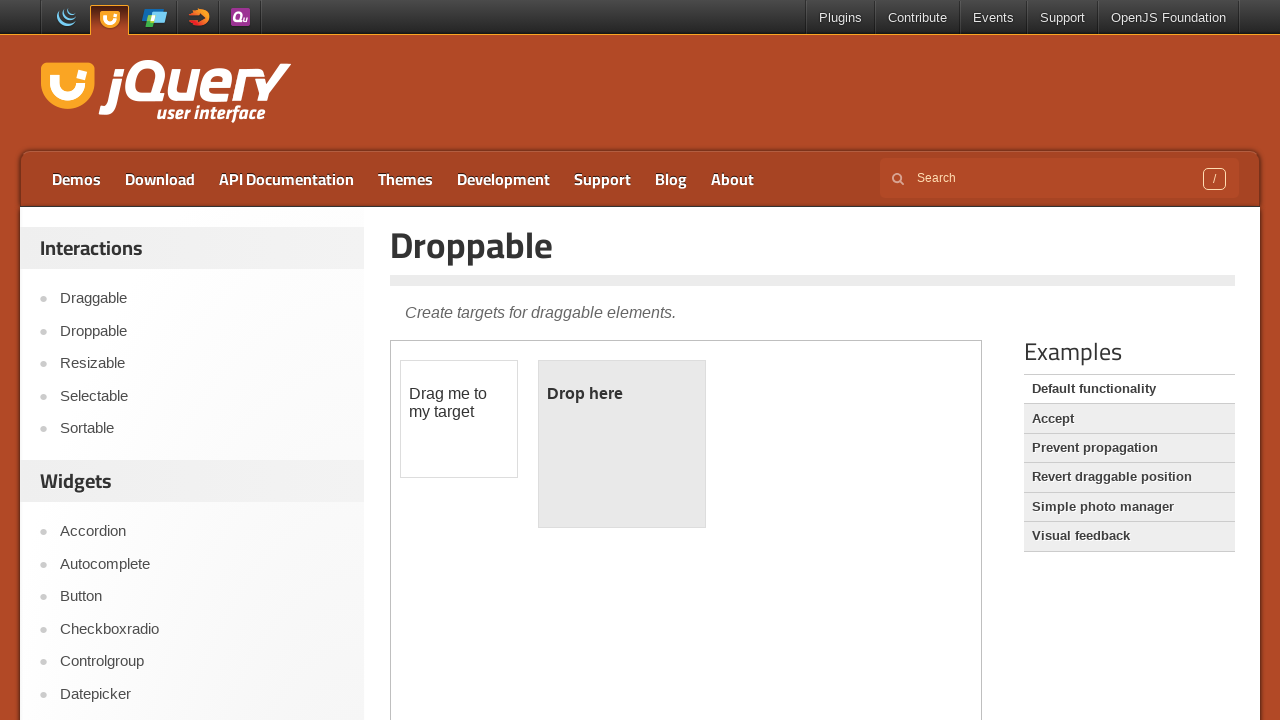

Located the demo iframe containing drag and drop elements
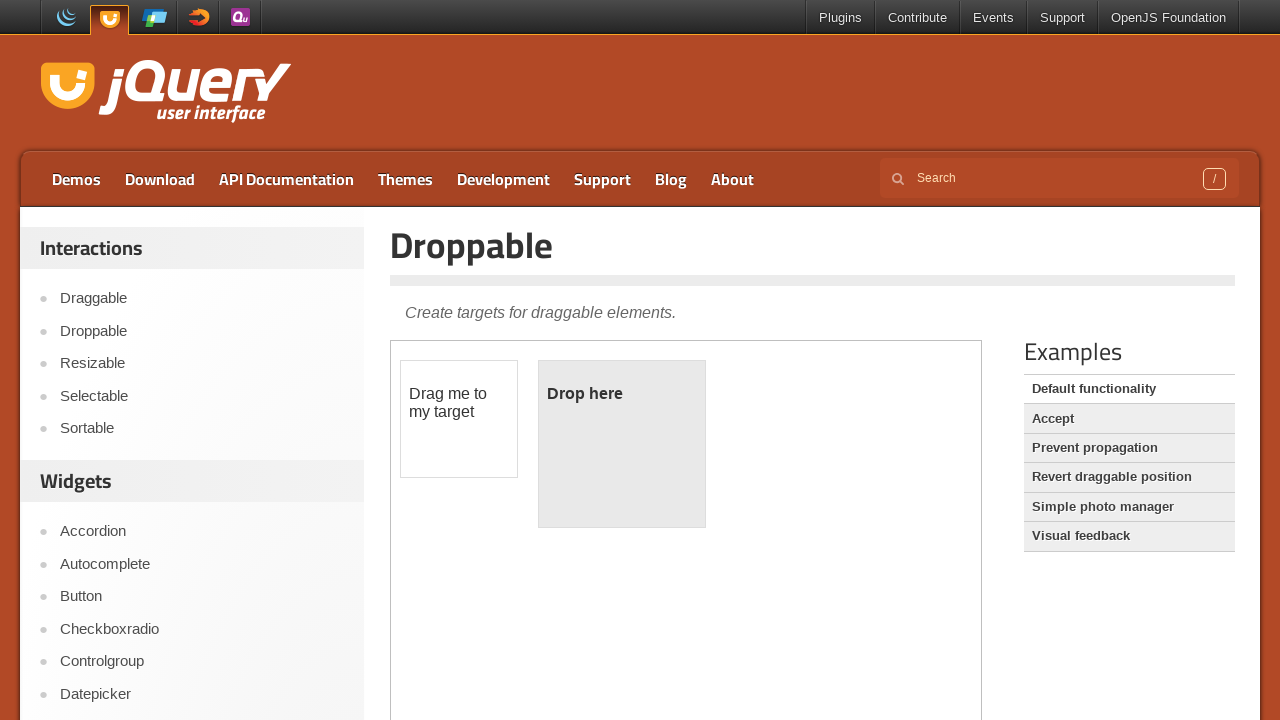

Located the draggable source element
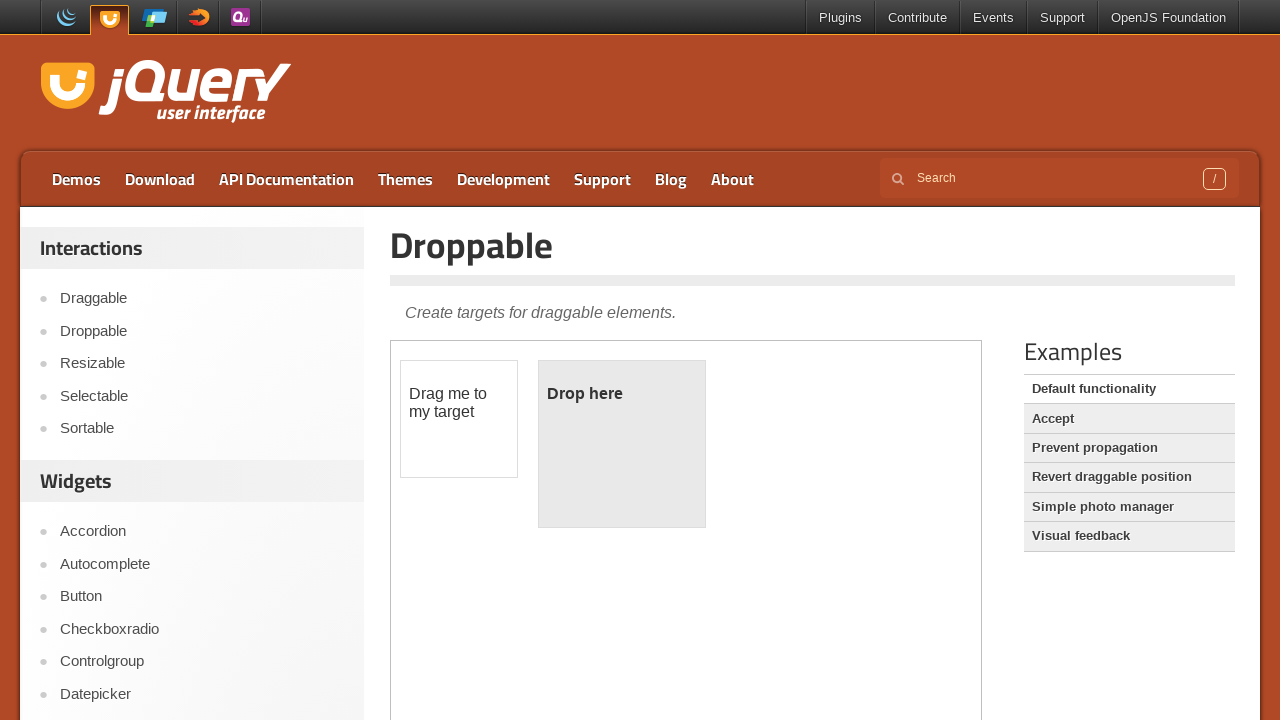

Located the droppable target element
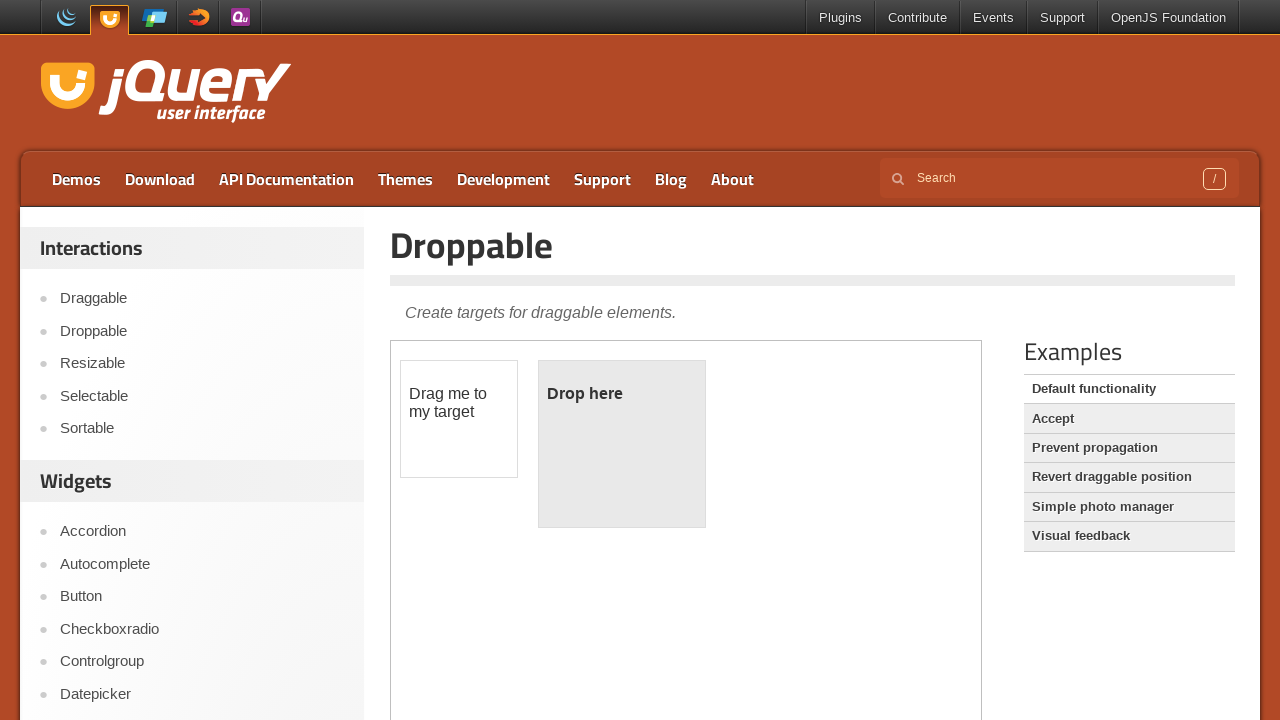

Dragged source element and dropped it onto target element at (622, 444)
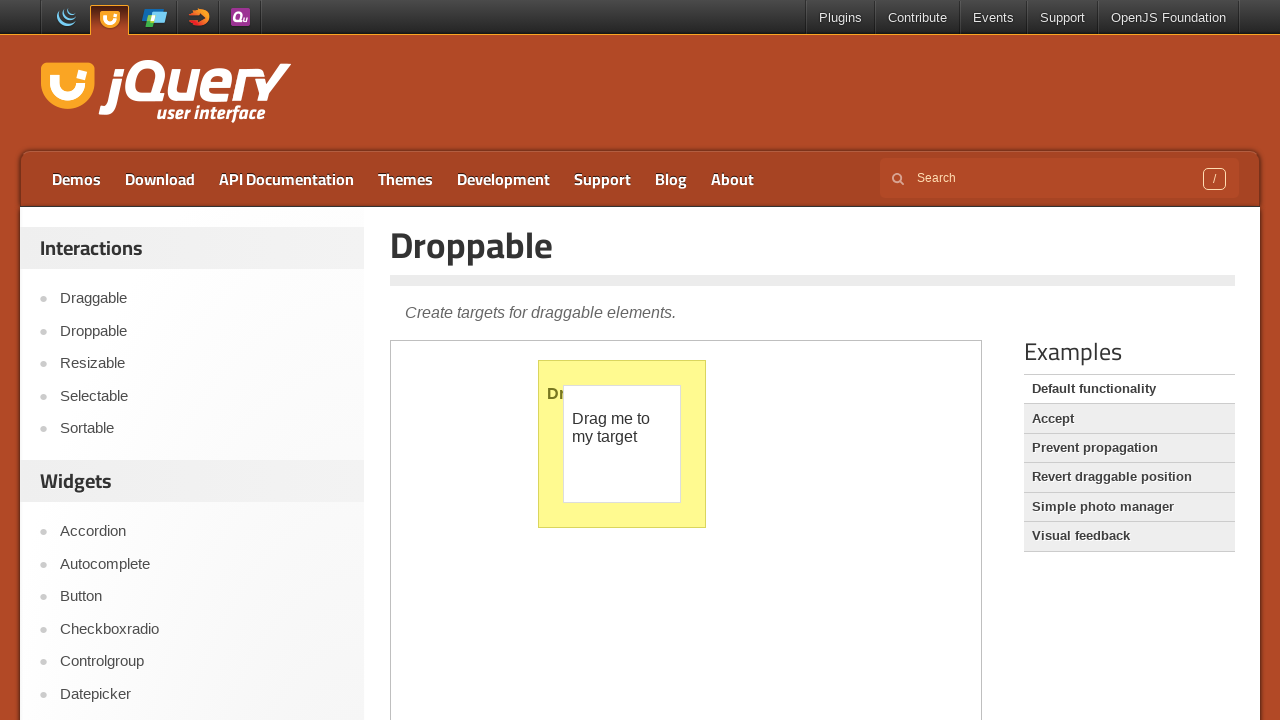

Waited 2 seconds to observe drag and drop result
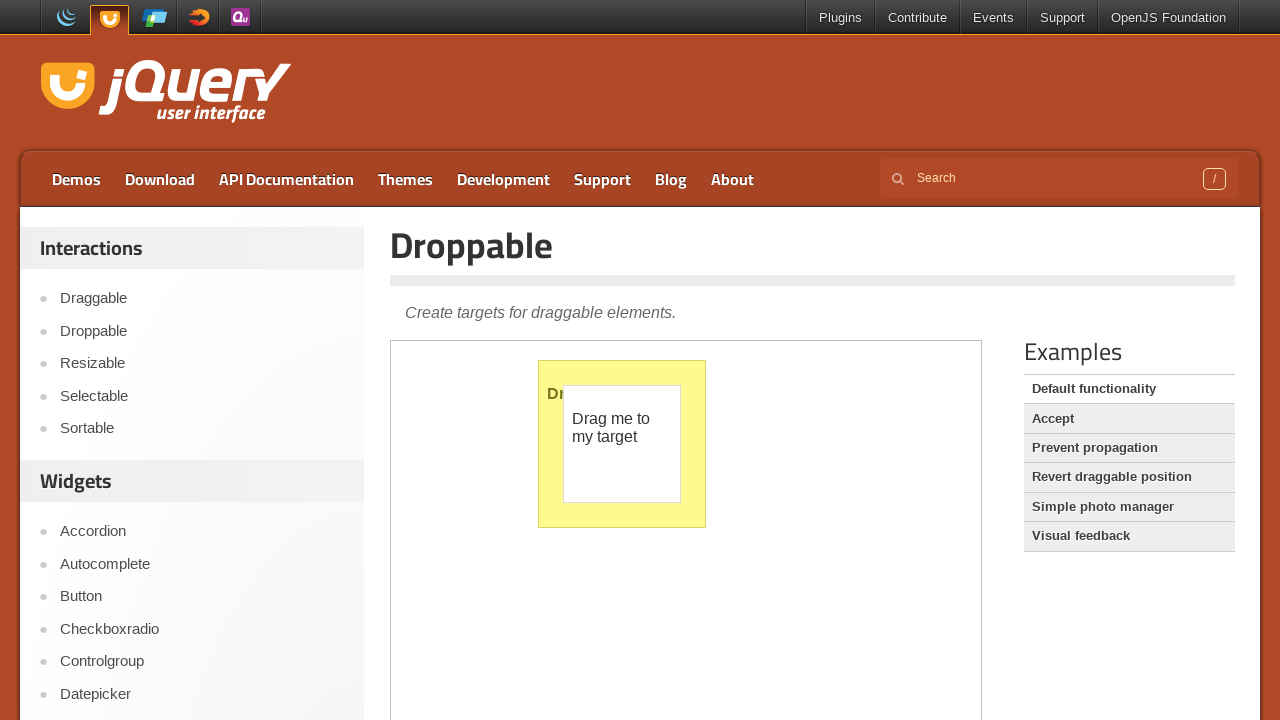

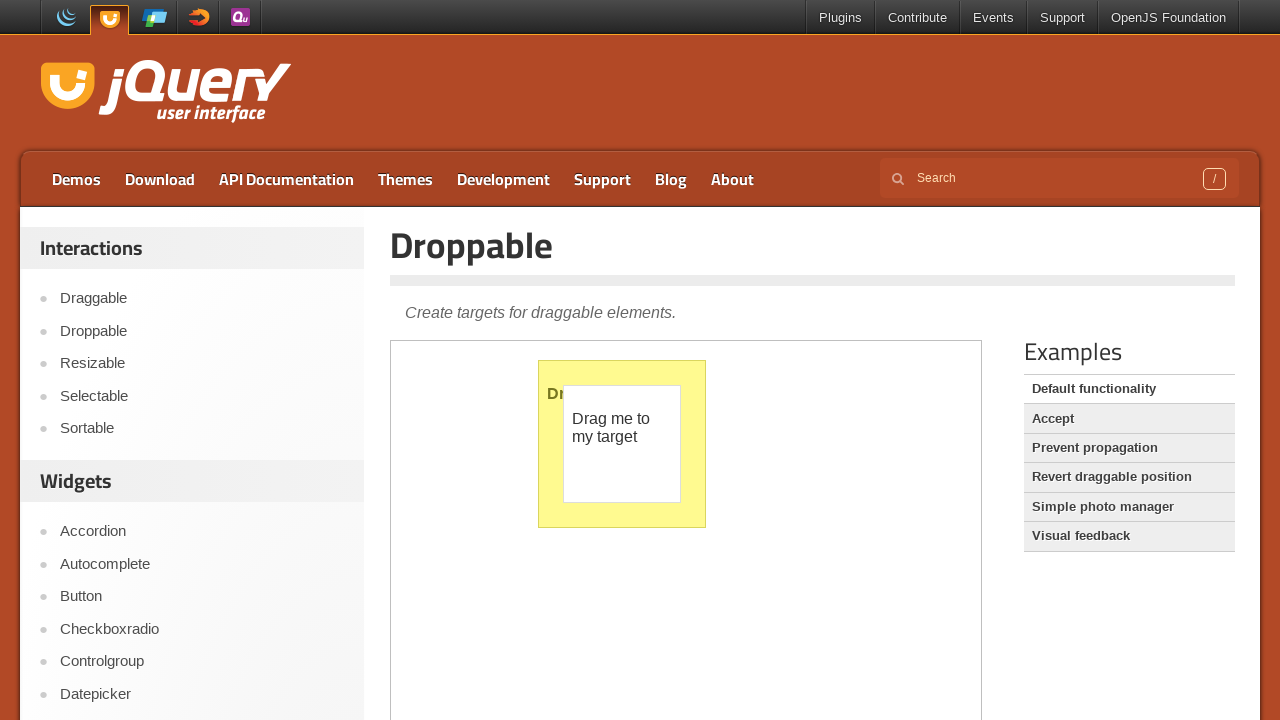